Tests cart functionality by clicking on the cart link using CSS selector

Starting URL: http://demostore.supersqa.com/

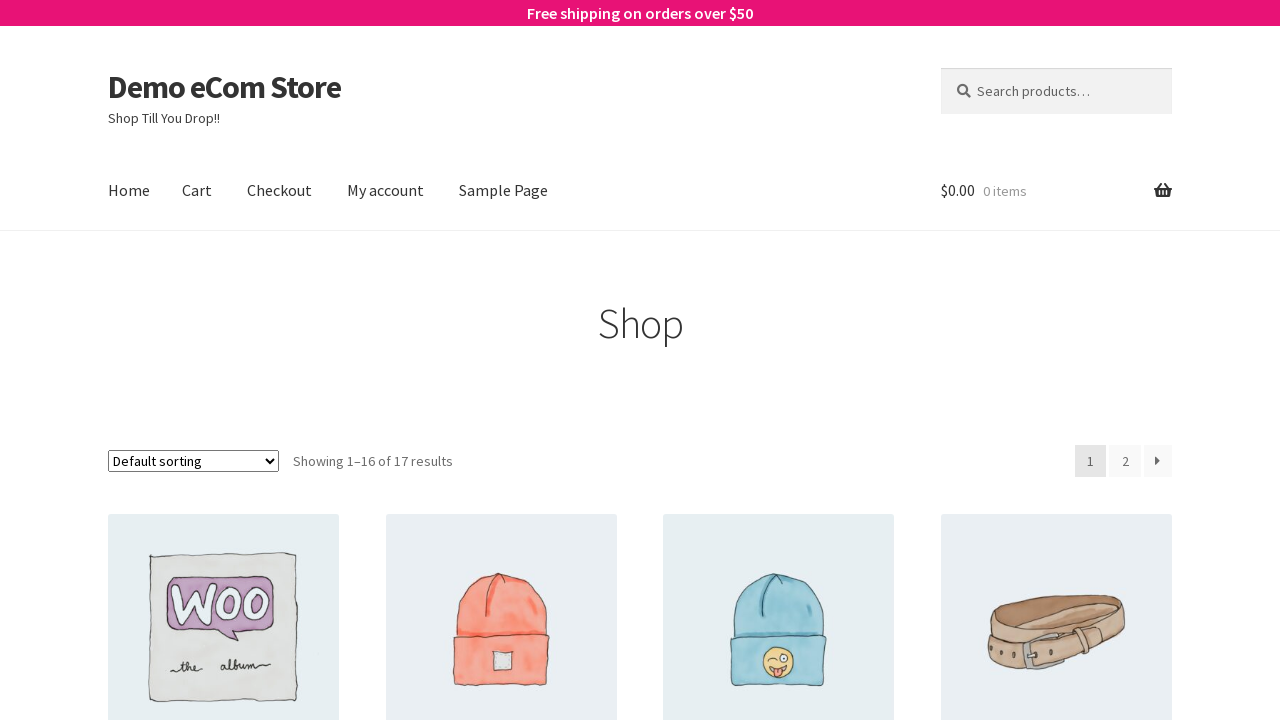

Navigated to demo store home page
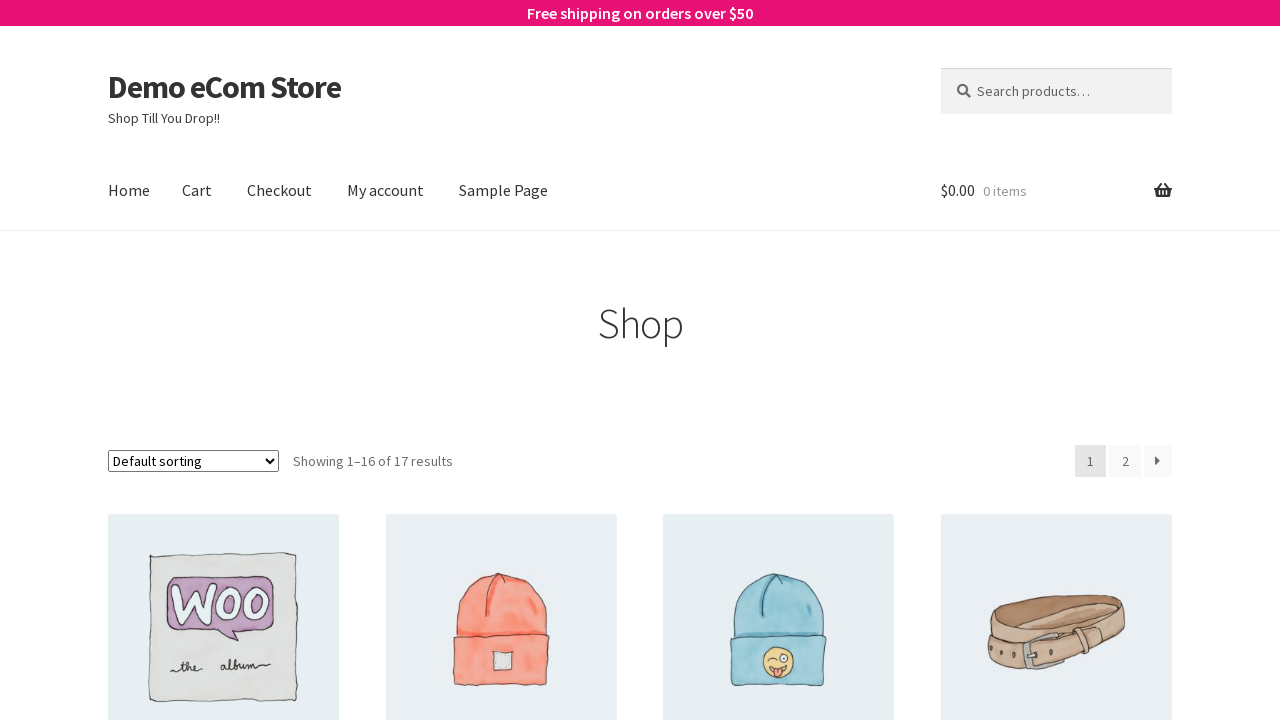

Clicked on cart link using CSS selector at (1056, 191) on #site-header-cart > li:nth-child(1) > a
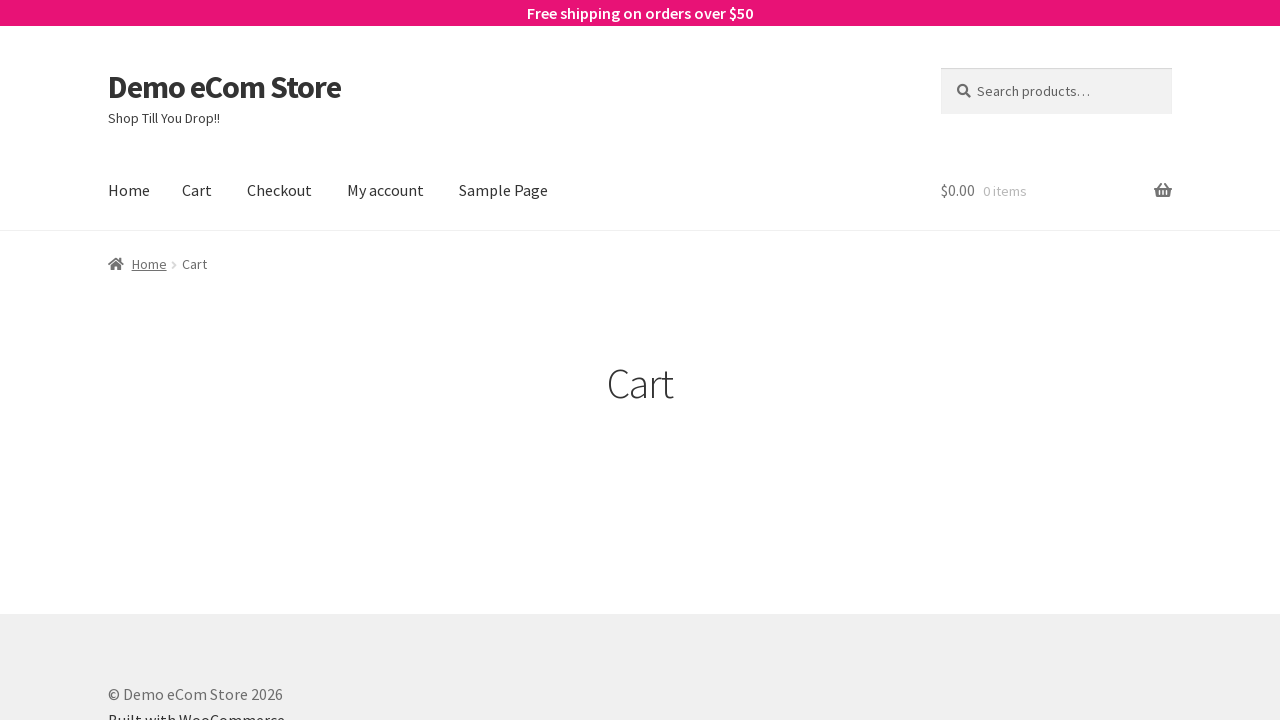

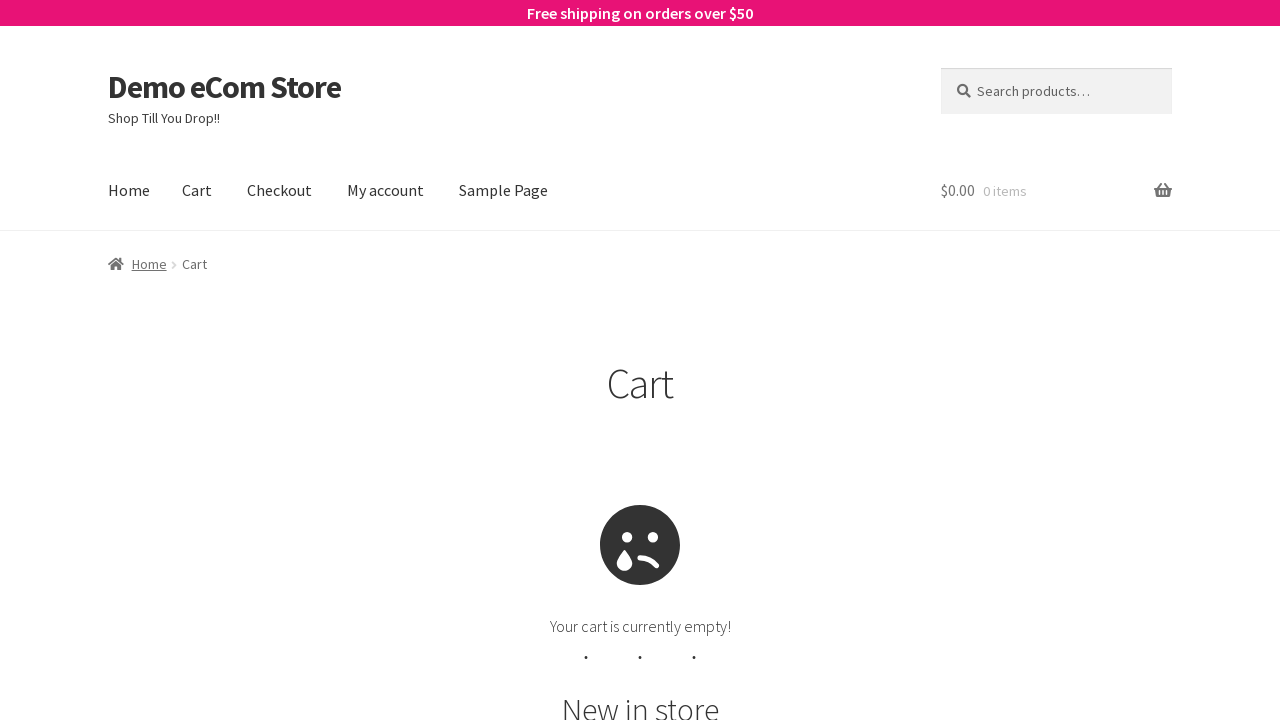